Tests selection and deselection of radio buttons and checkboxes, verifying their selected state

Starting URL: https://automationfc.github.io/basic-form/index.html

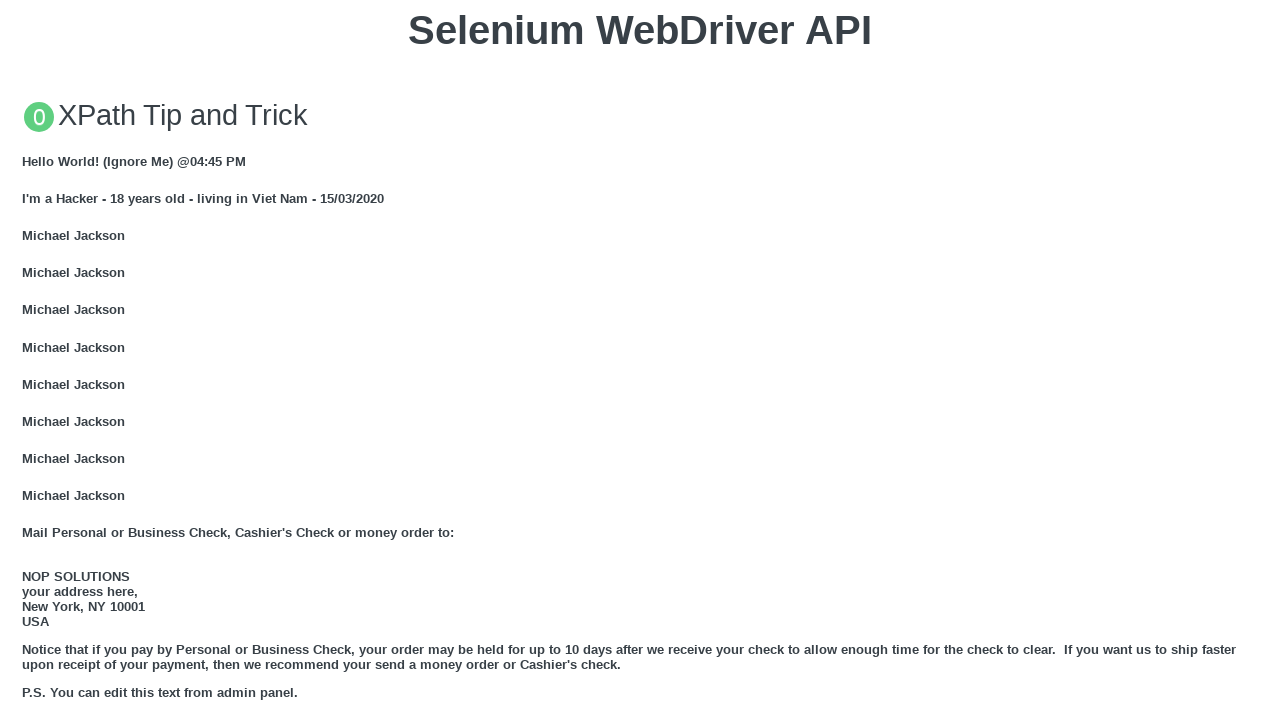

Clicked age under 18 radio button at (28, 360) on xpath=//input[@id='under_18']
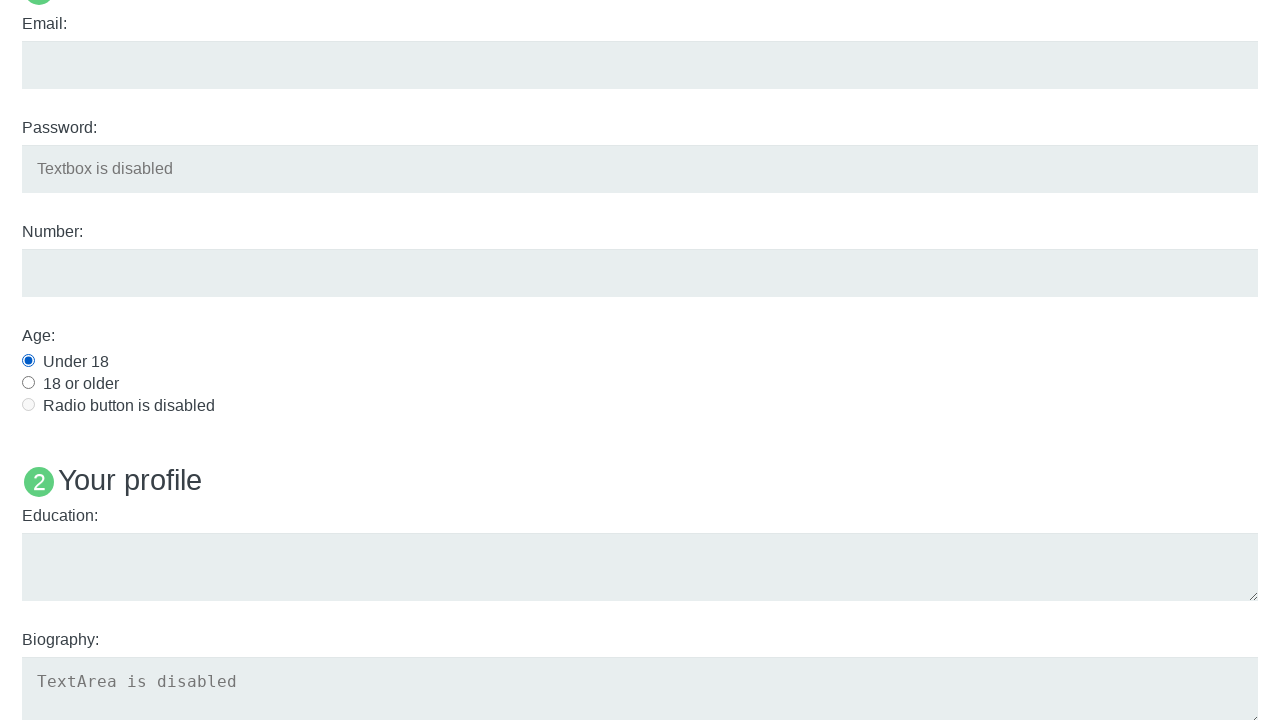

Clicked Java checkbox at (28, 361) on xpath=//input[@id='java']
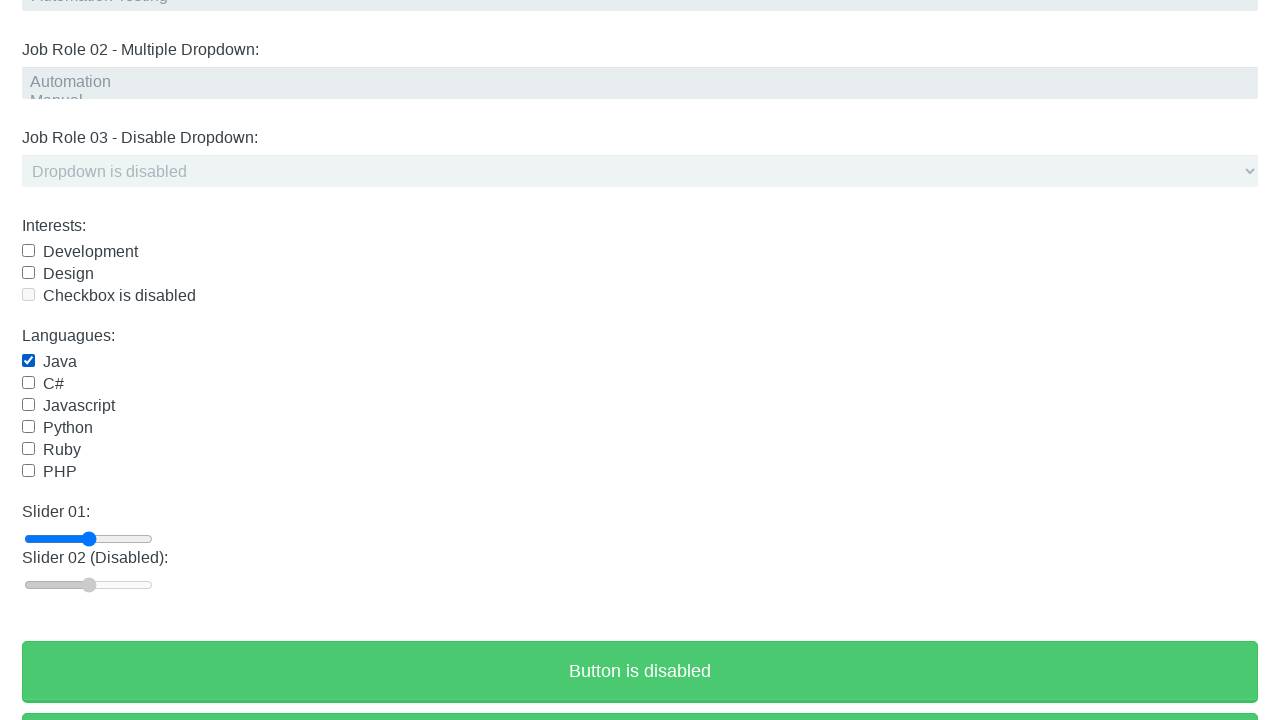

Verified Java checkbox is checked
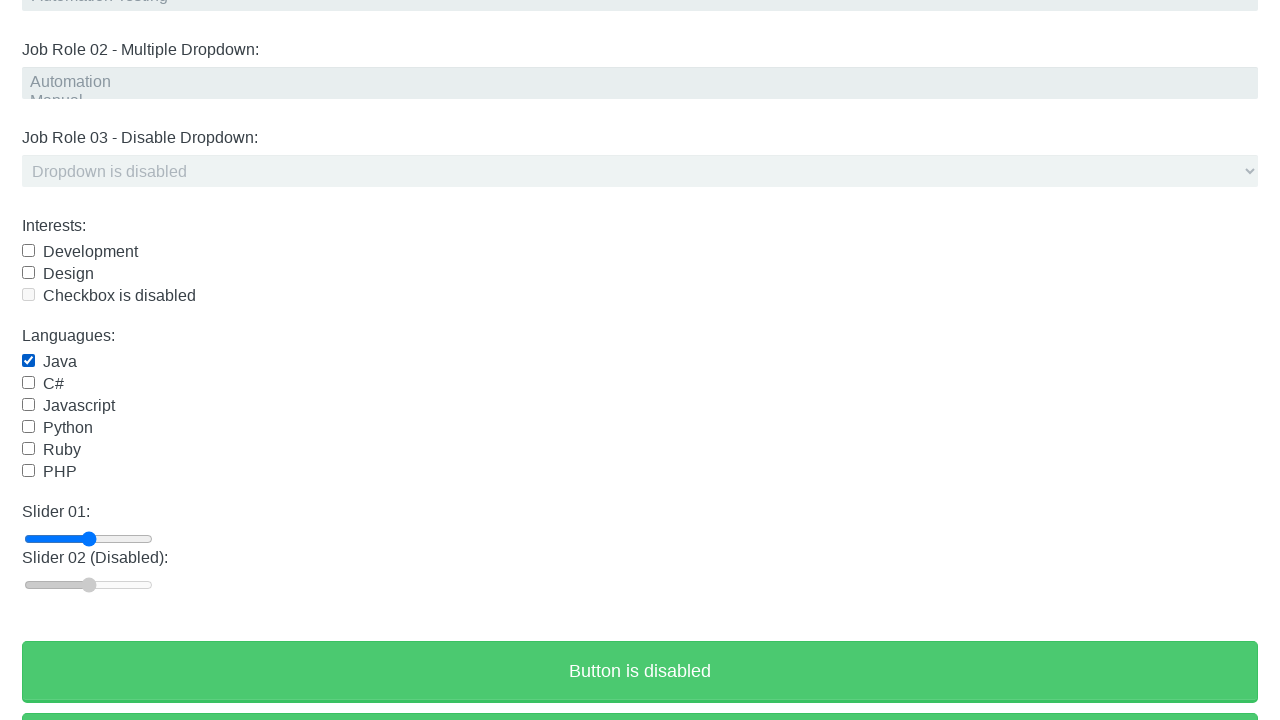

Deselected Java checkbox at (28, 361) on xpath=//input[@id='java']
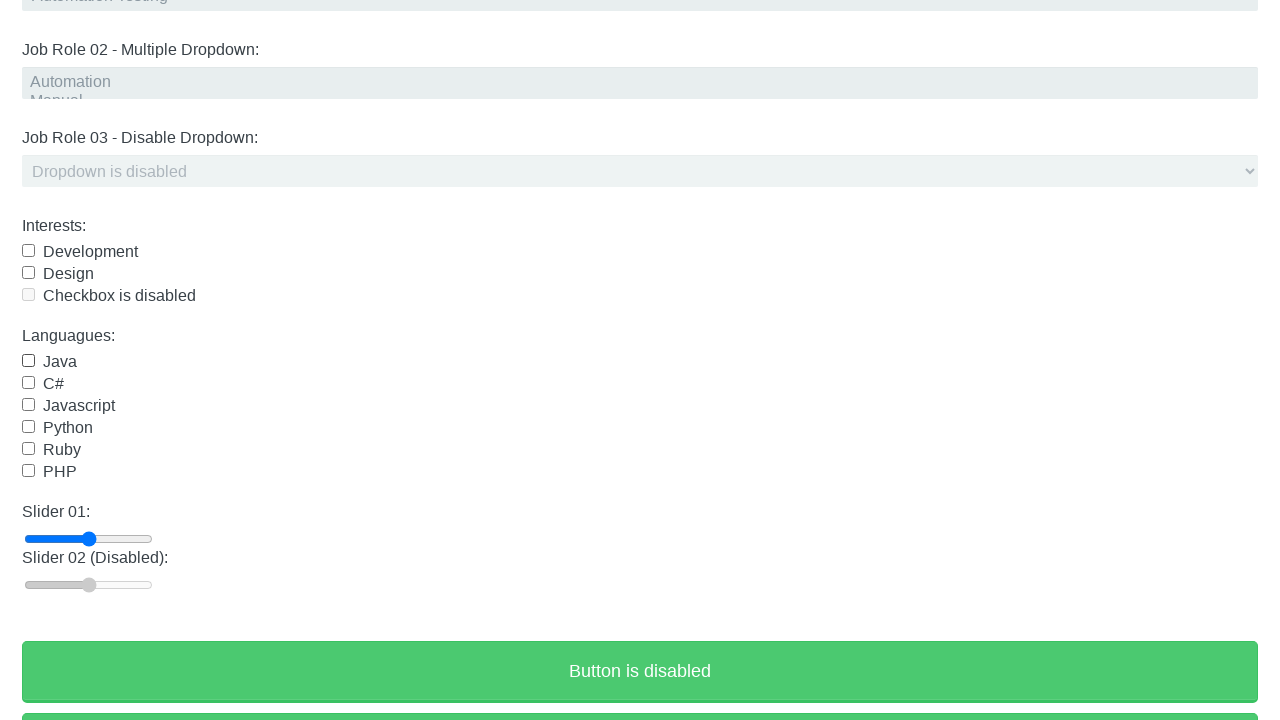

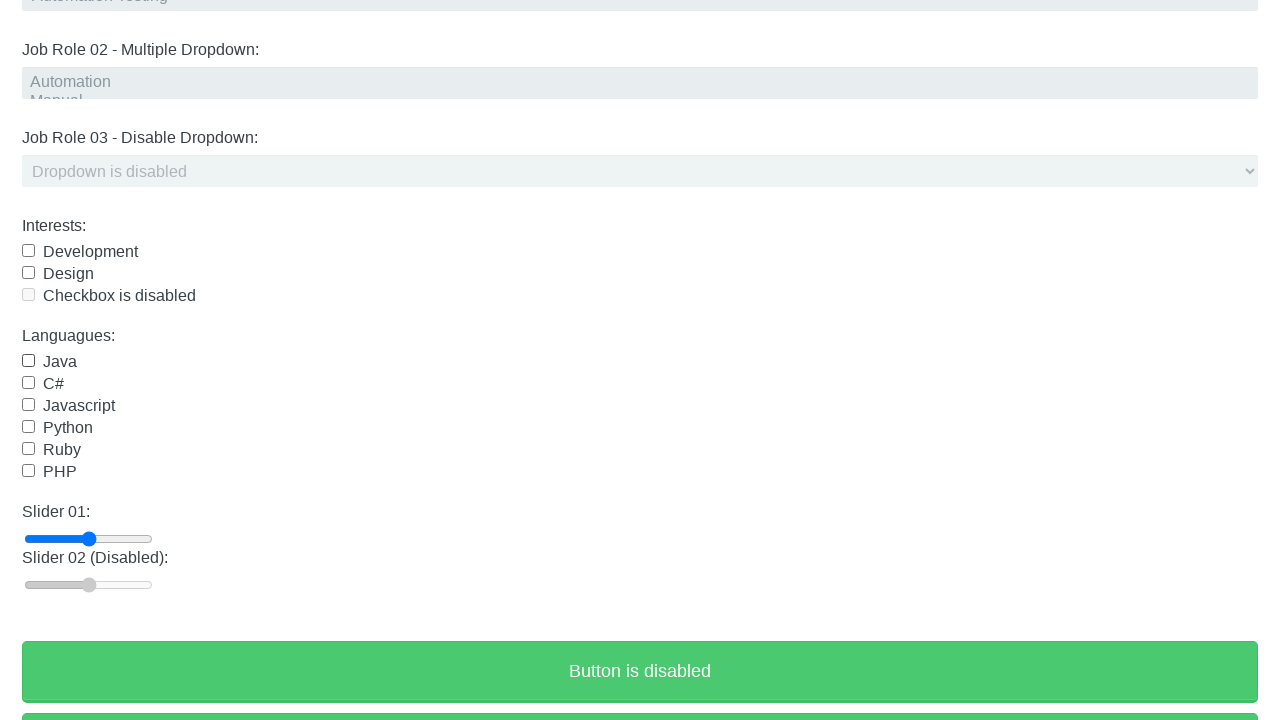